Tests adding a new customer through the bank manager interface by filling out customer details and verifying successful addition

Starting URL: https://www.globalsqa.com/angularJs-protractor/BankingProject/#/login

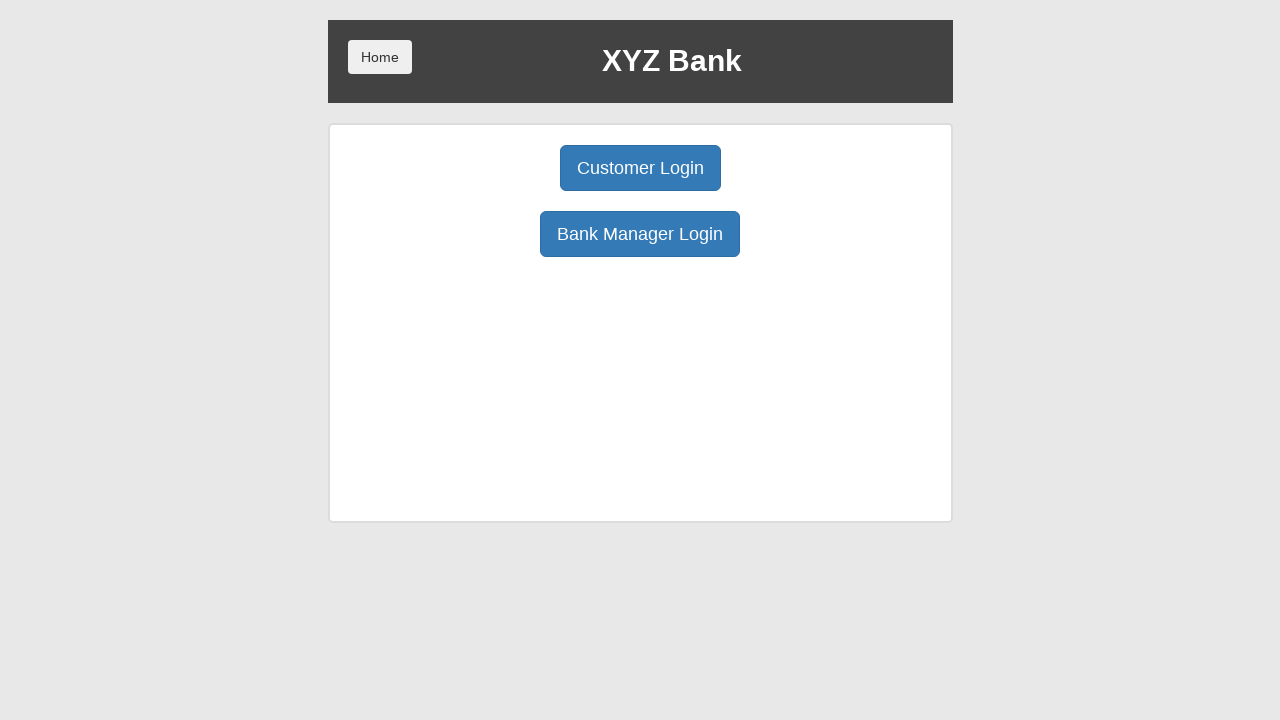

Clicked Bank Manager Login button at (640, 234) on button[ng-click='manager()']
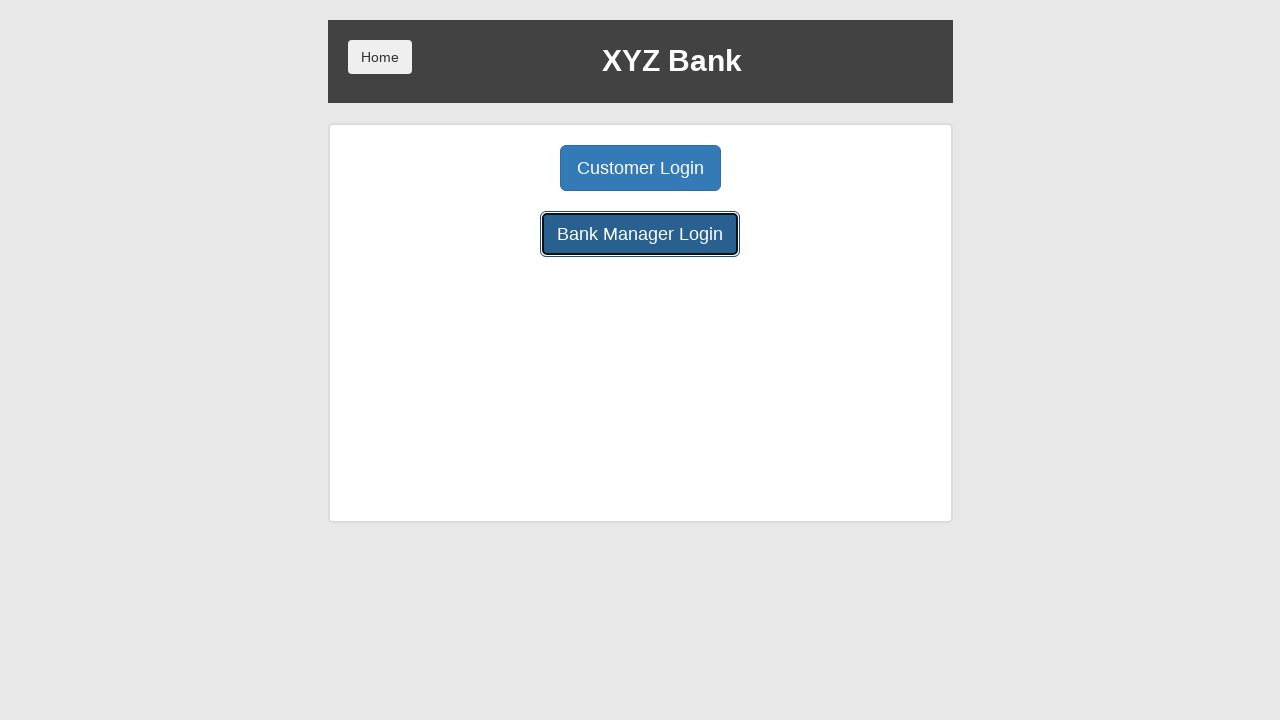

Clicked Add Customer tab at (502, 168) on button[ng-click='addCust()']
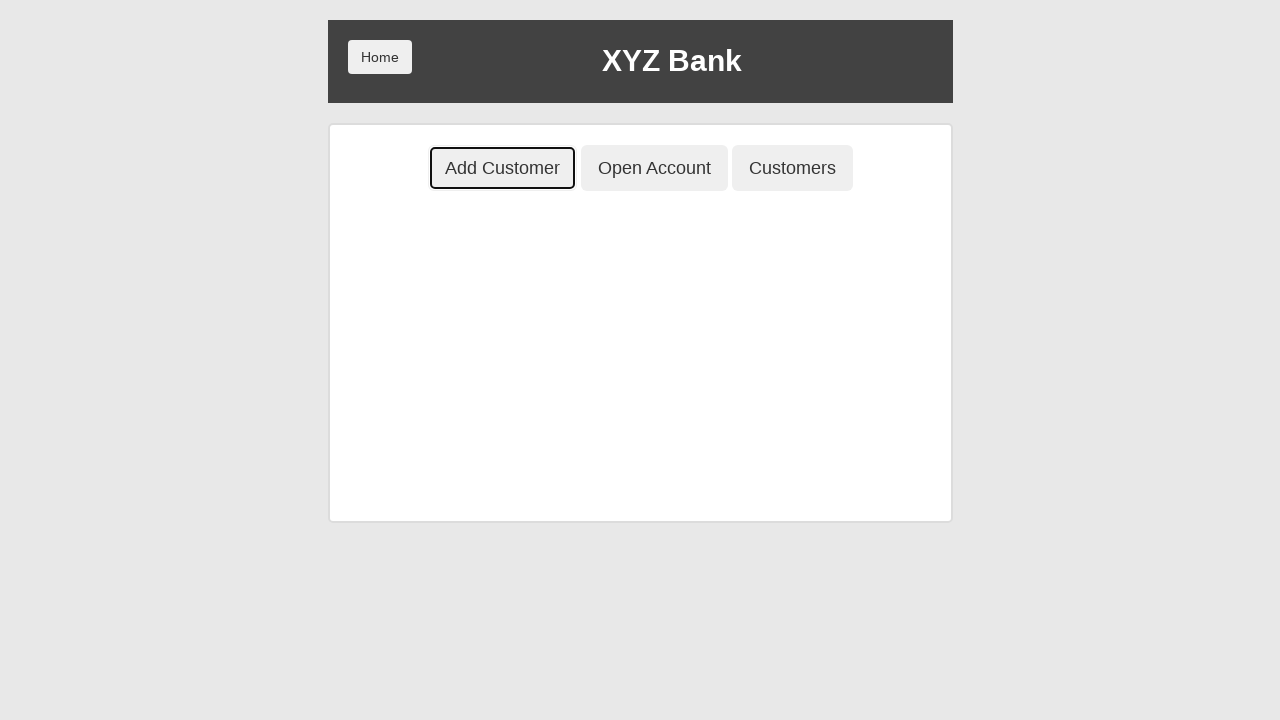

Filled first name field with 'John' on input[ng-model='fName']
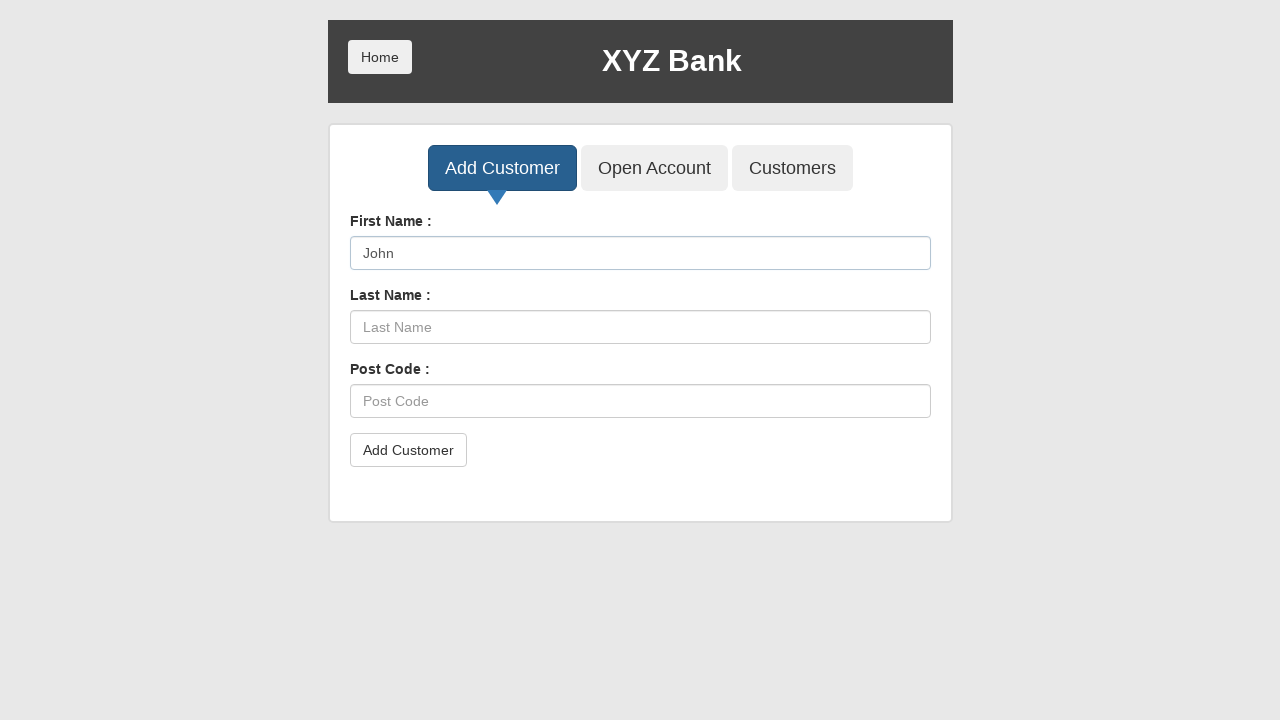

Filled last name field with 'Smith' on input[ng-model='lName']
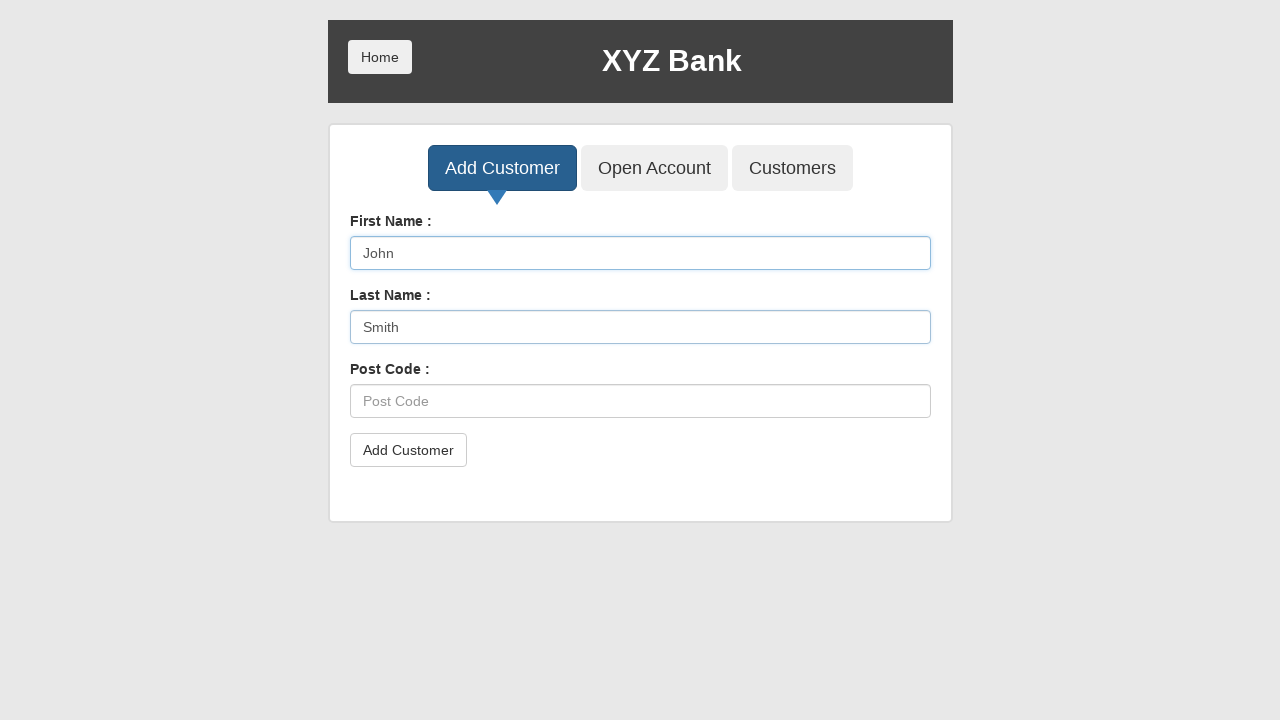

Filled postal code field with '12345' on input[ng-model='postCd']
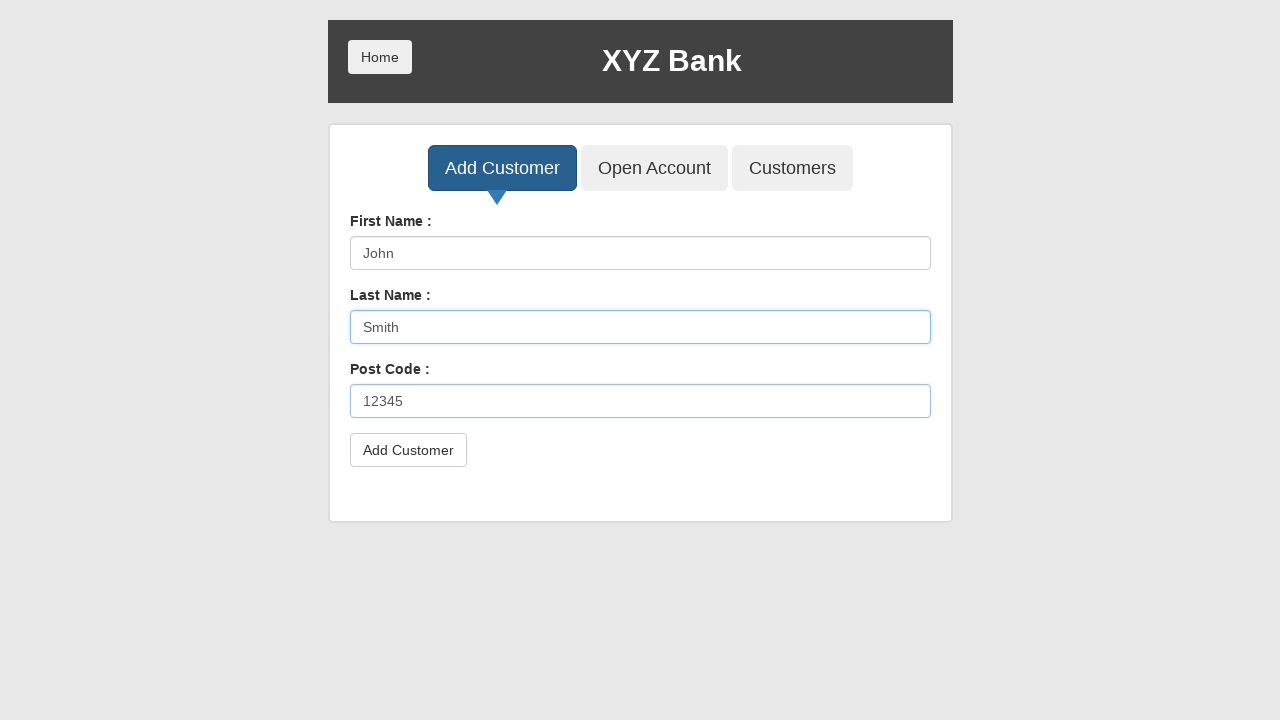

Clicked submit button to add customer at (408, 450) on button[type='submit']
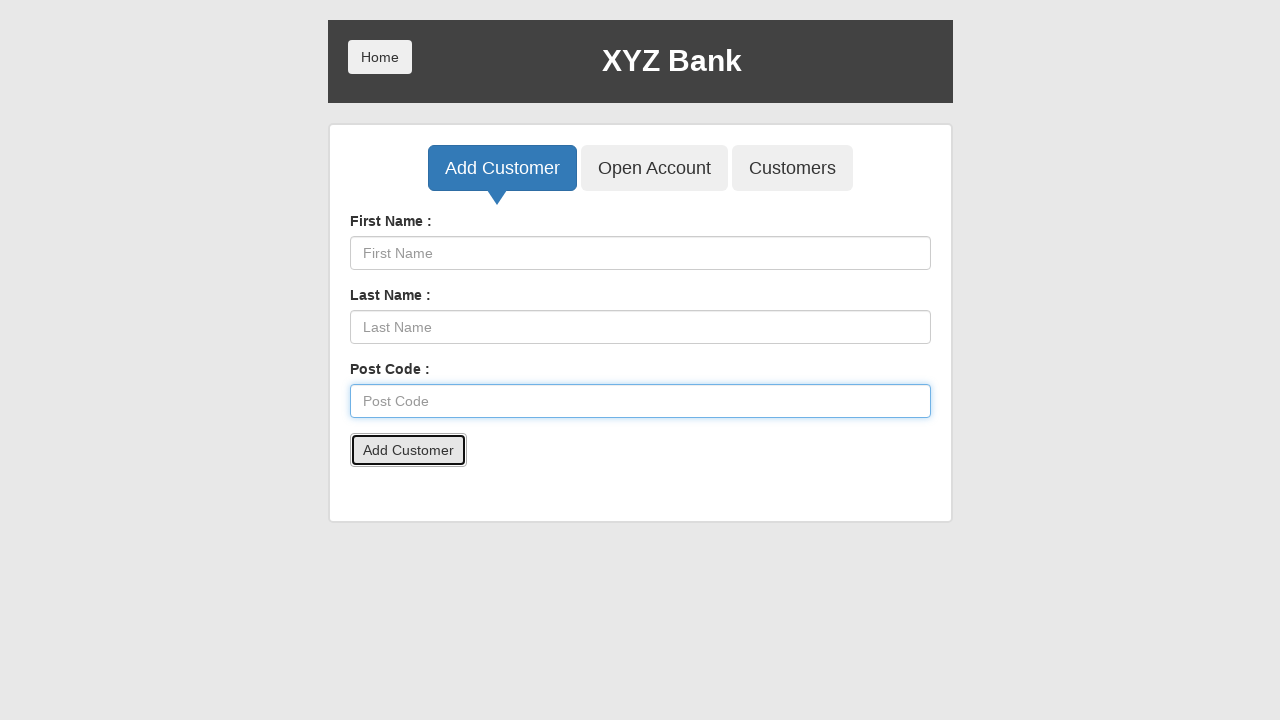

Alert dialog accepted - customer added successfully
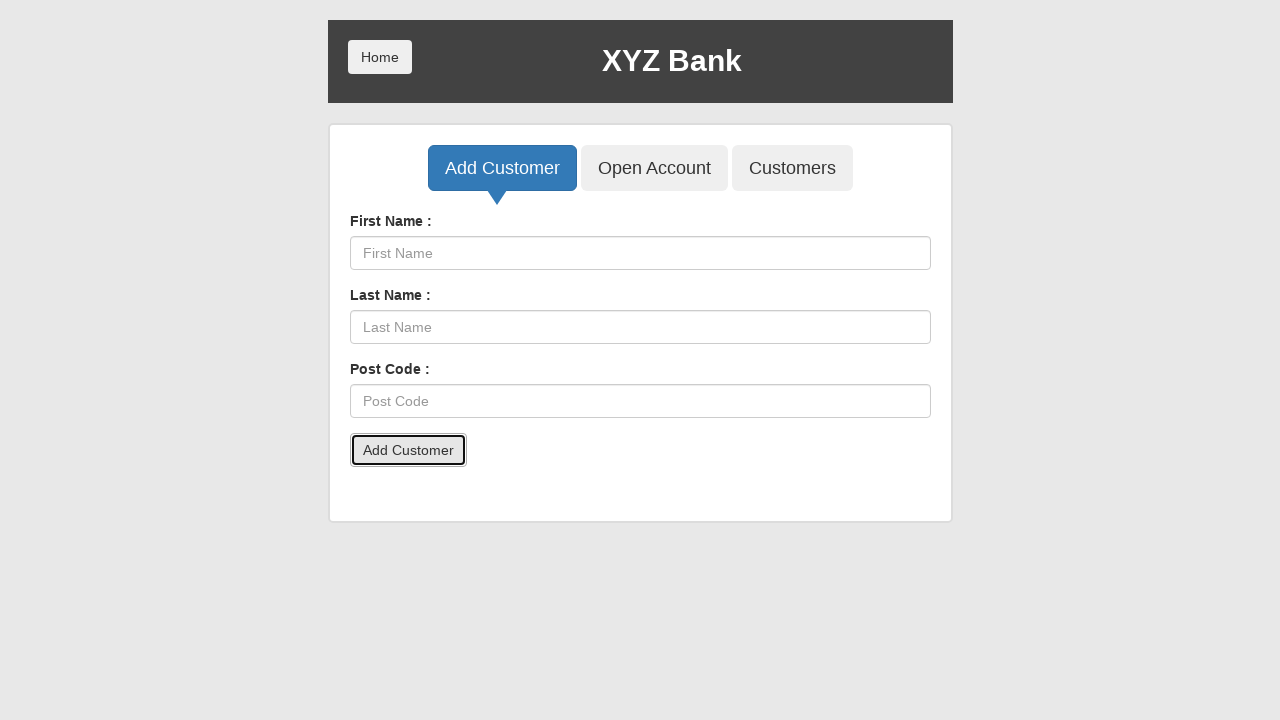

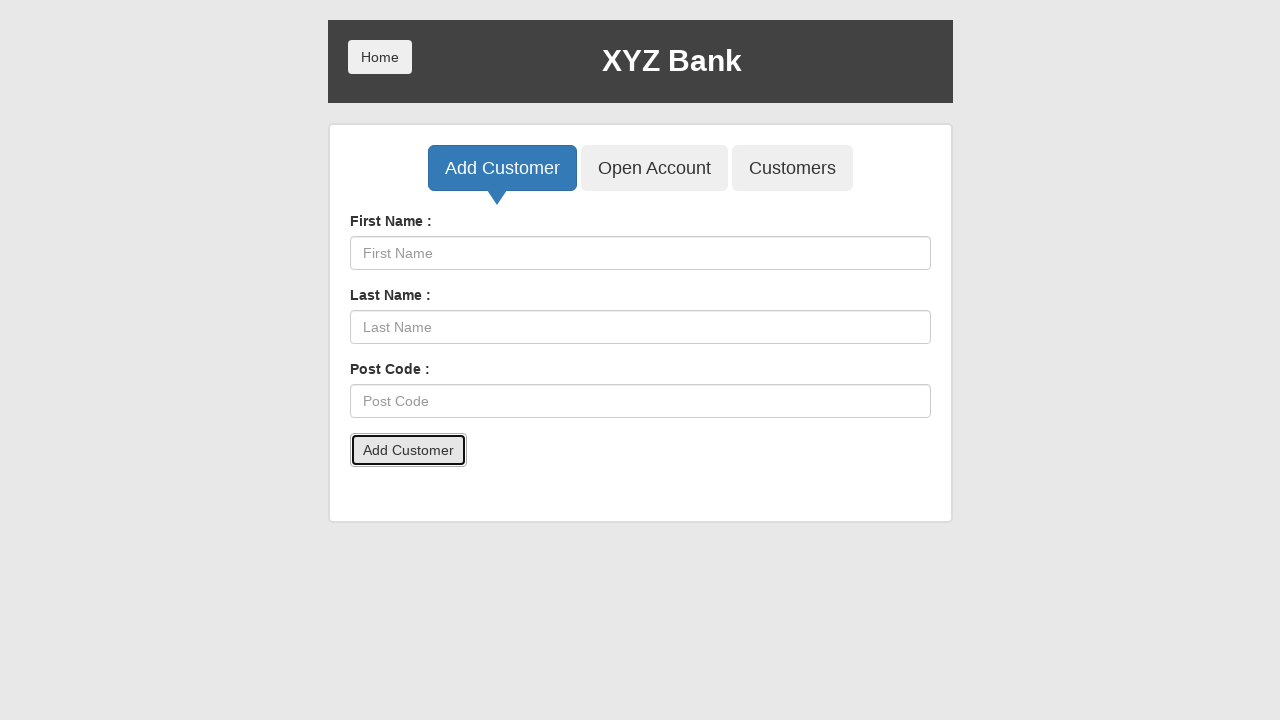